Tests window switching functionality by opening a new window through a button click and switching to it

Starting URL: https://demo.automationtesting.in/Windows.html

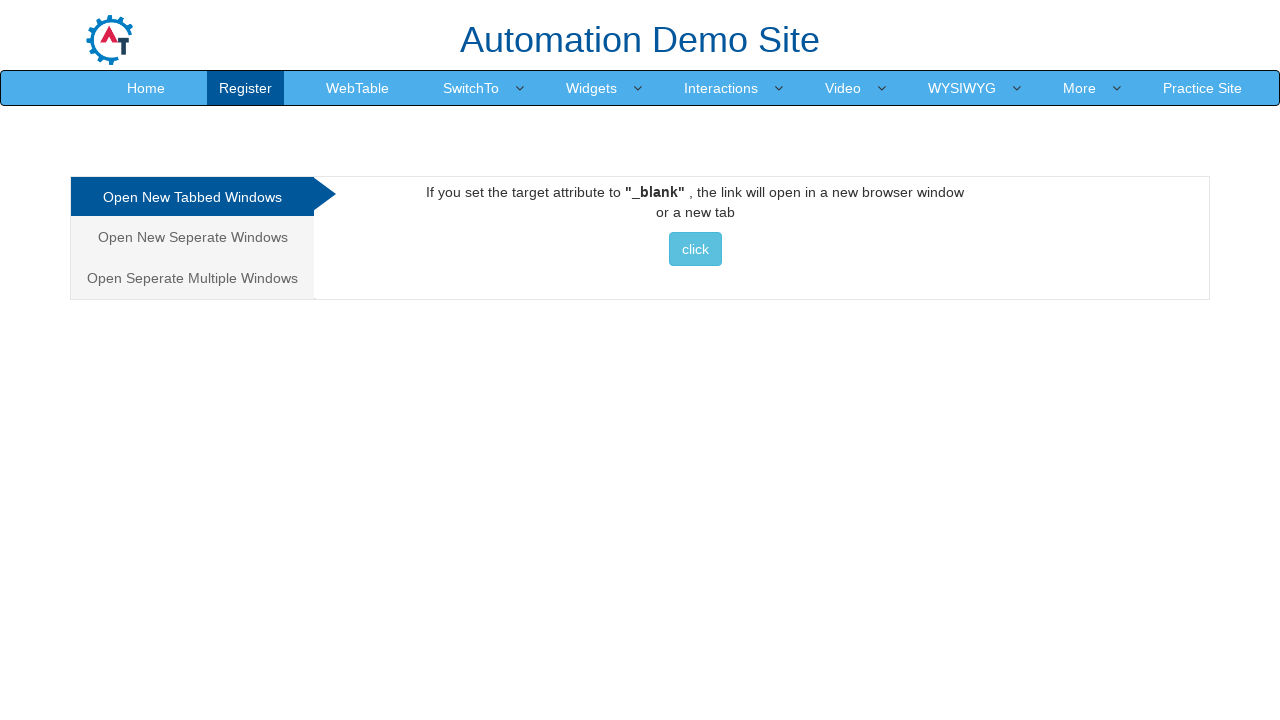

Clicked button to open new window at (695, 249) on xpath=//a[@href='http://www.selenium.dev']//button[@class='btn btn-info'][normal
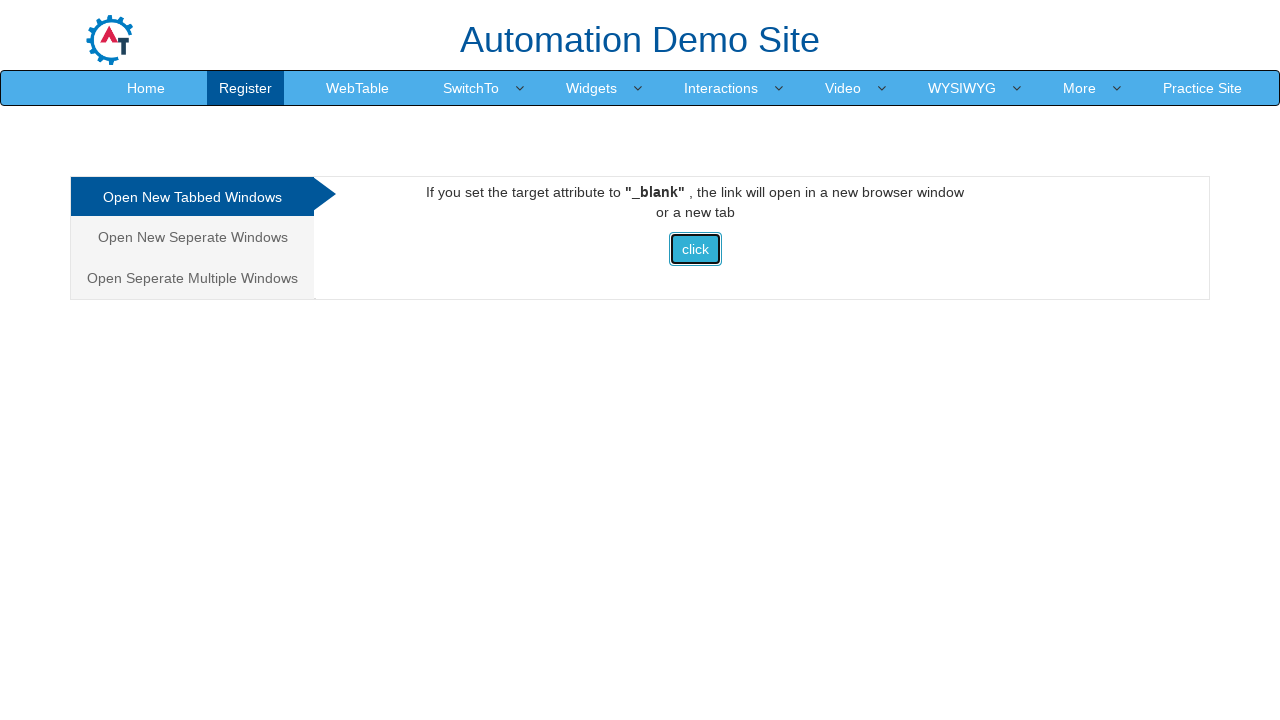

Captured new window/page object
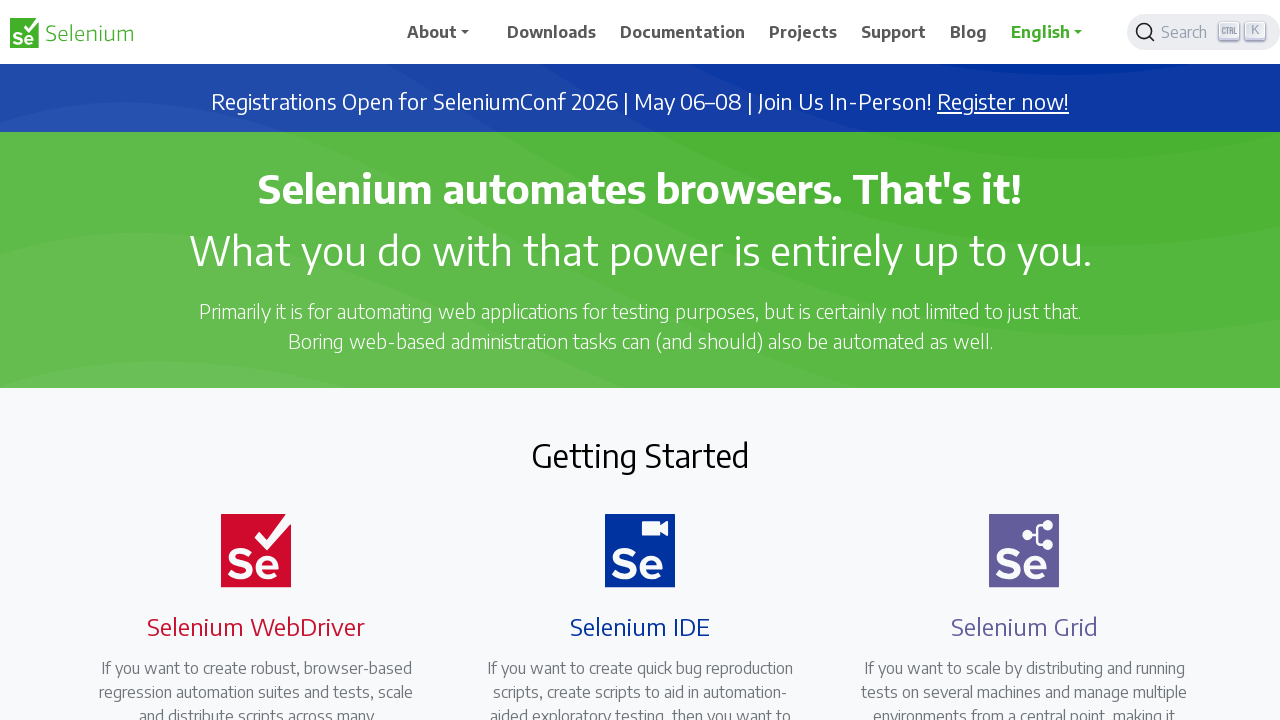

New page finished loading
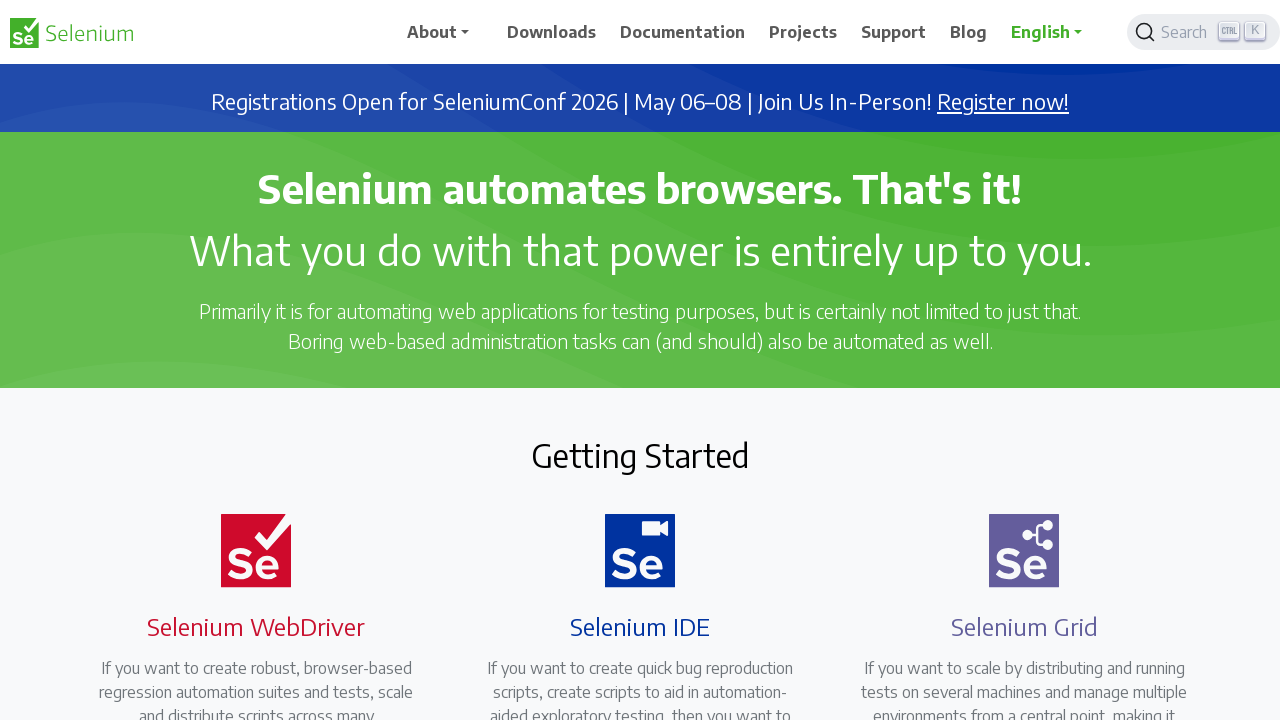

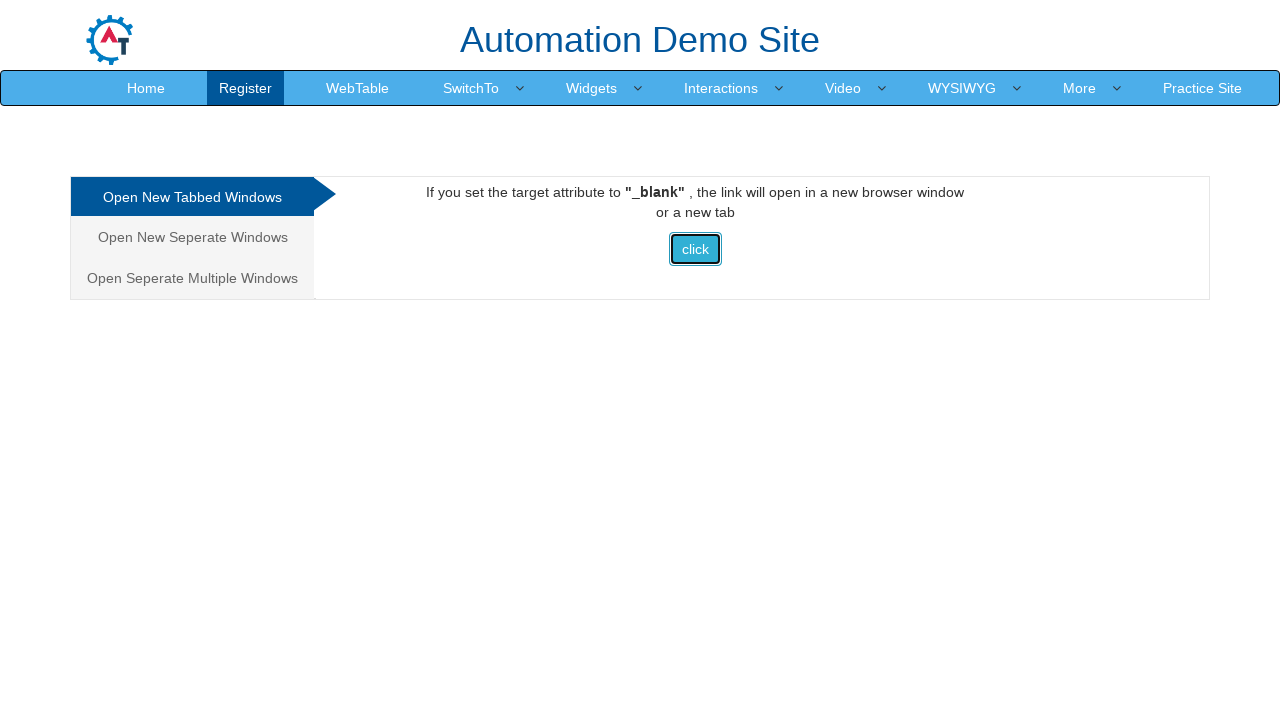